Navigates to Selenium web form and fills the datalist input field with a value

Starting URL: https://www.selenium.dev/selenium/web/web-form.html

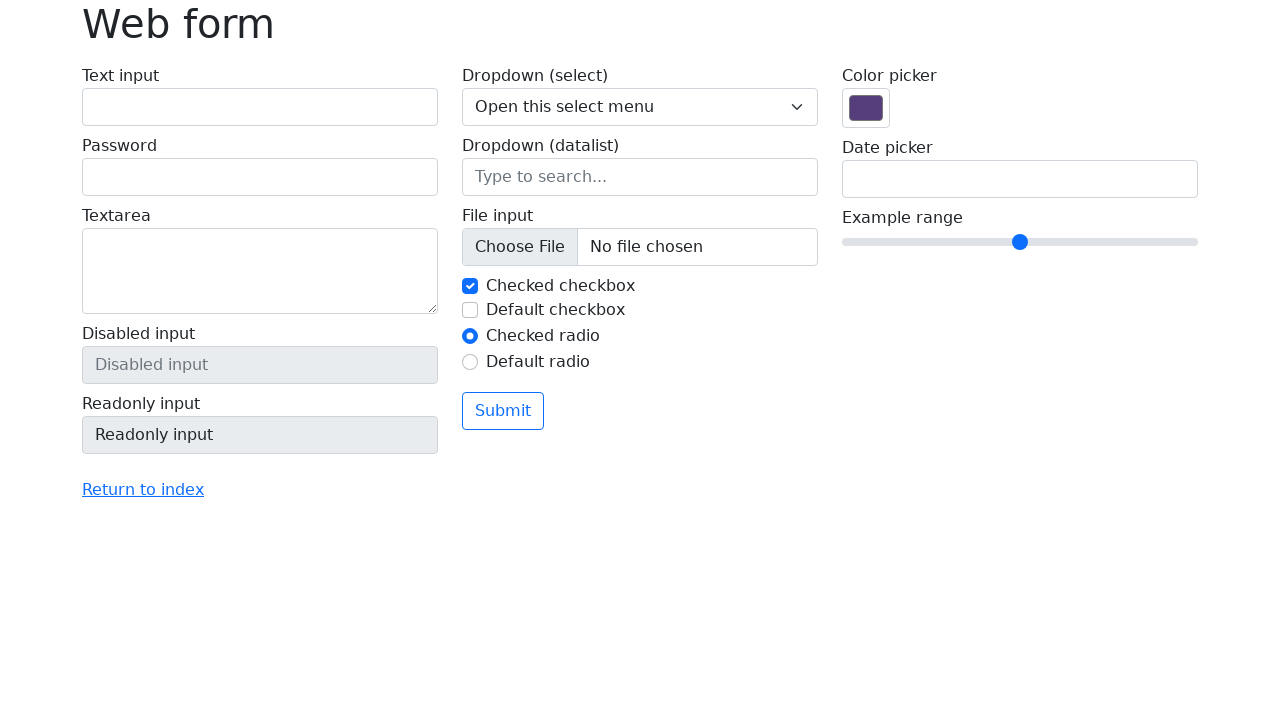

Navigated to Selenium web form page
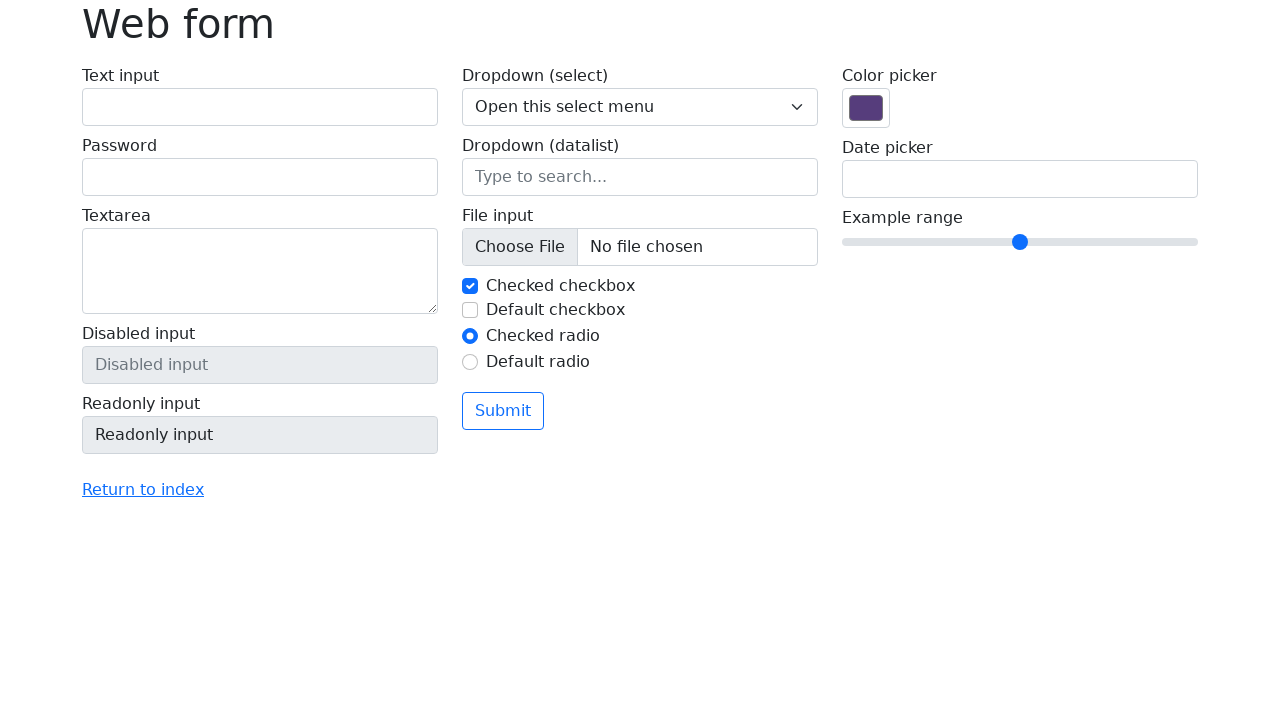

Filled datalist input field with 'Cobra' on xpath=//input[@name='my-datalist']
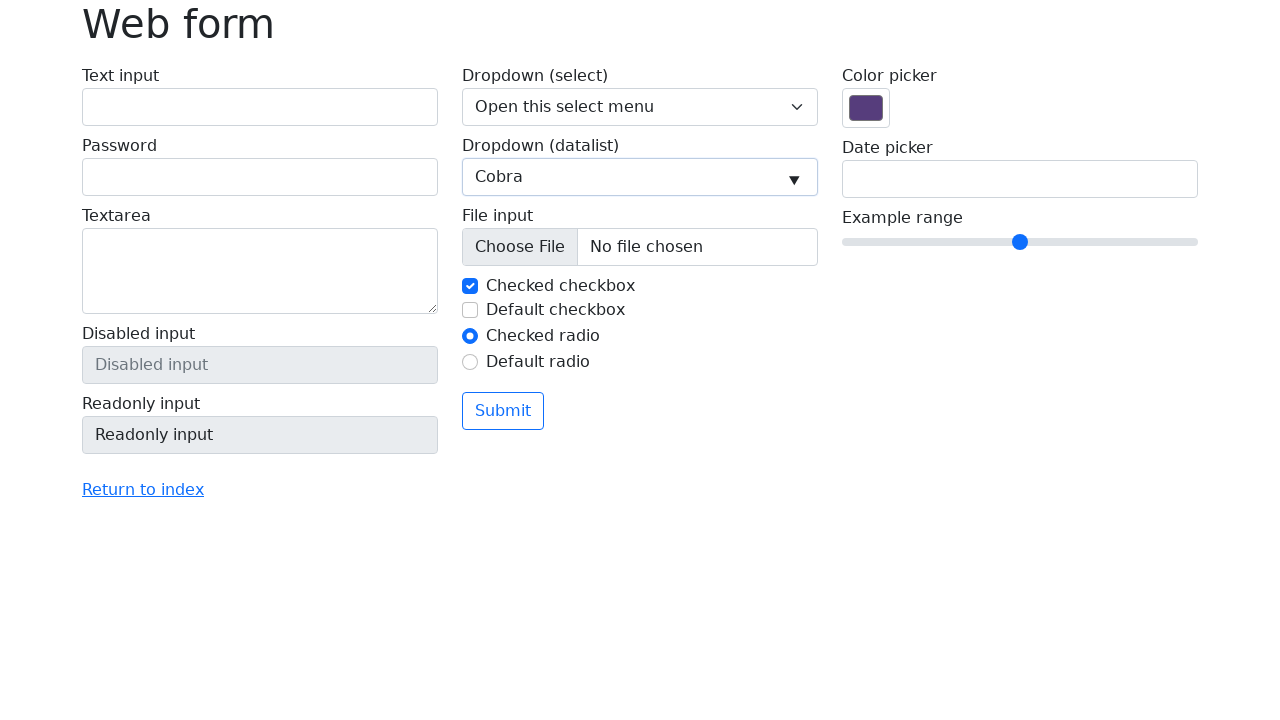

Retrieved datalist input field value
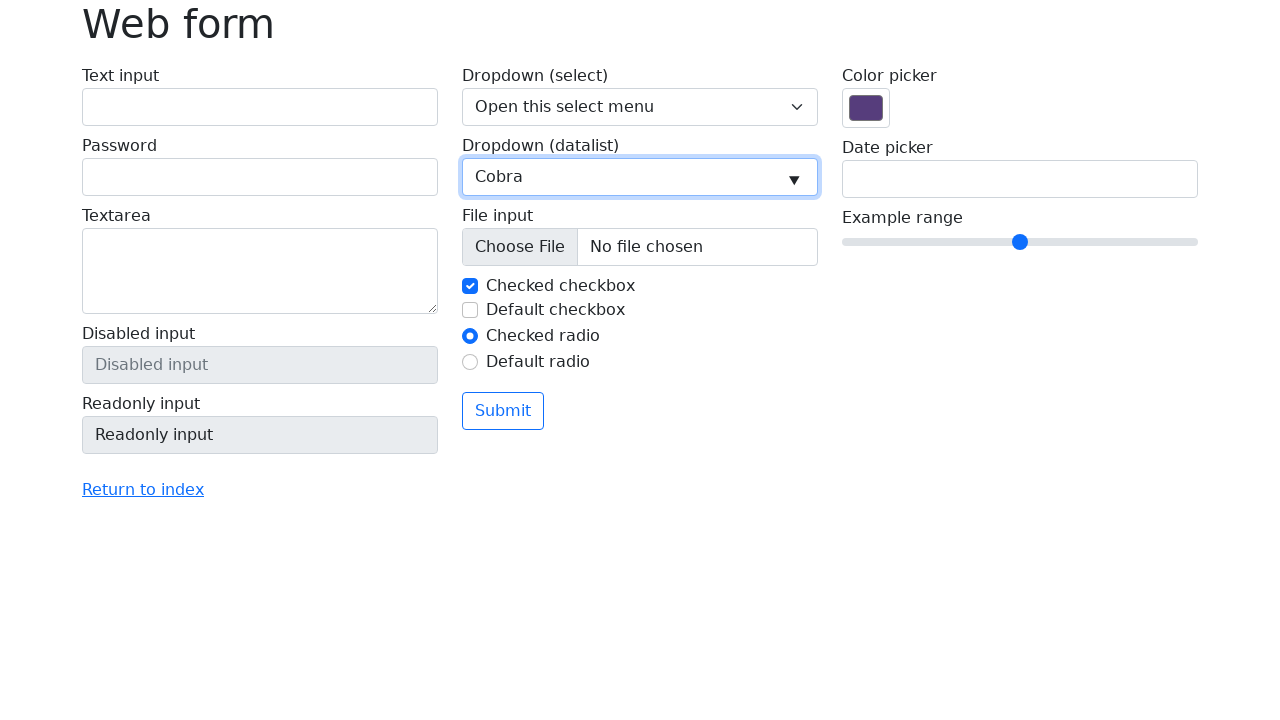

Verified datalist input value equals 'Cobra'
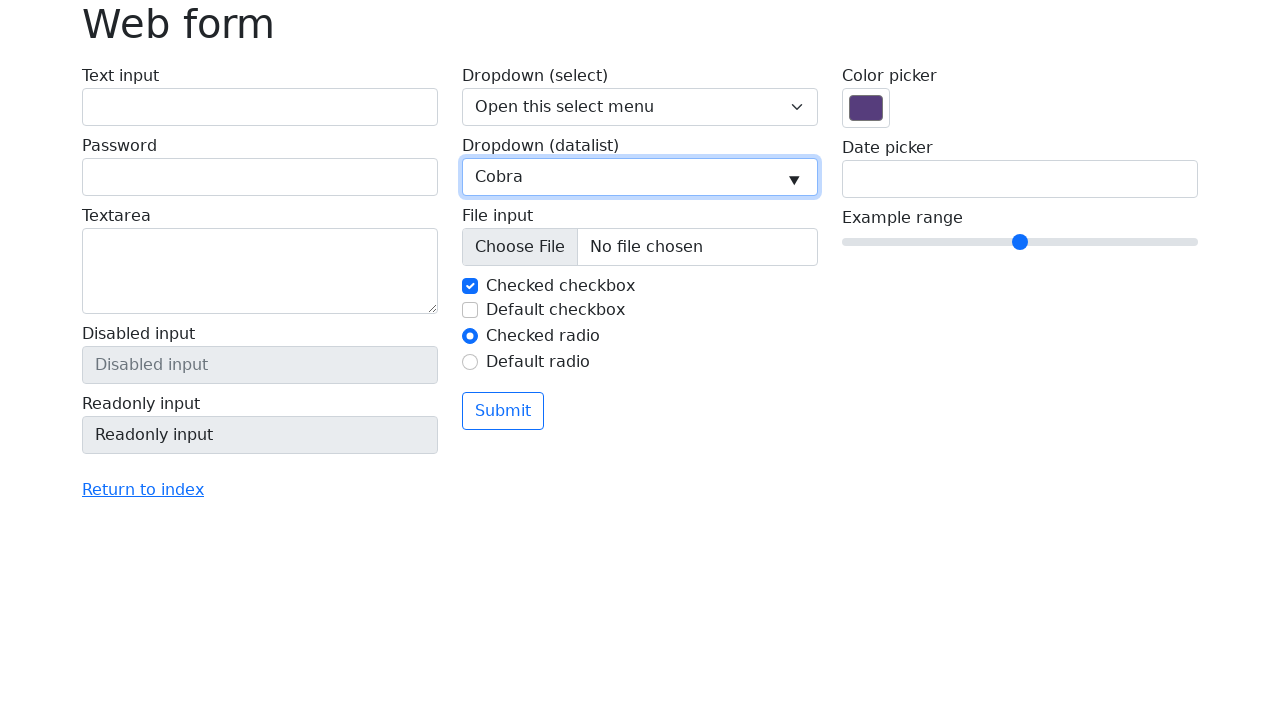

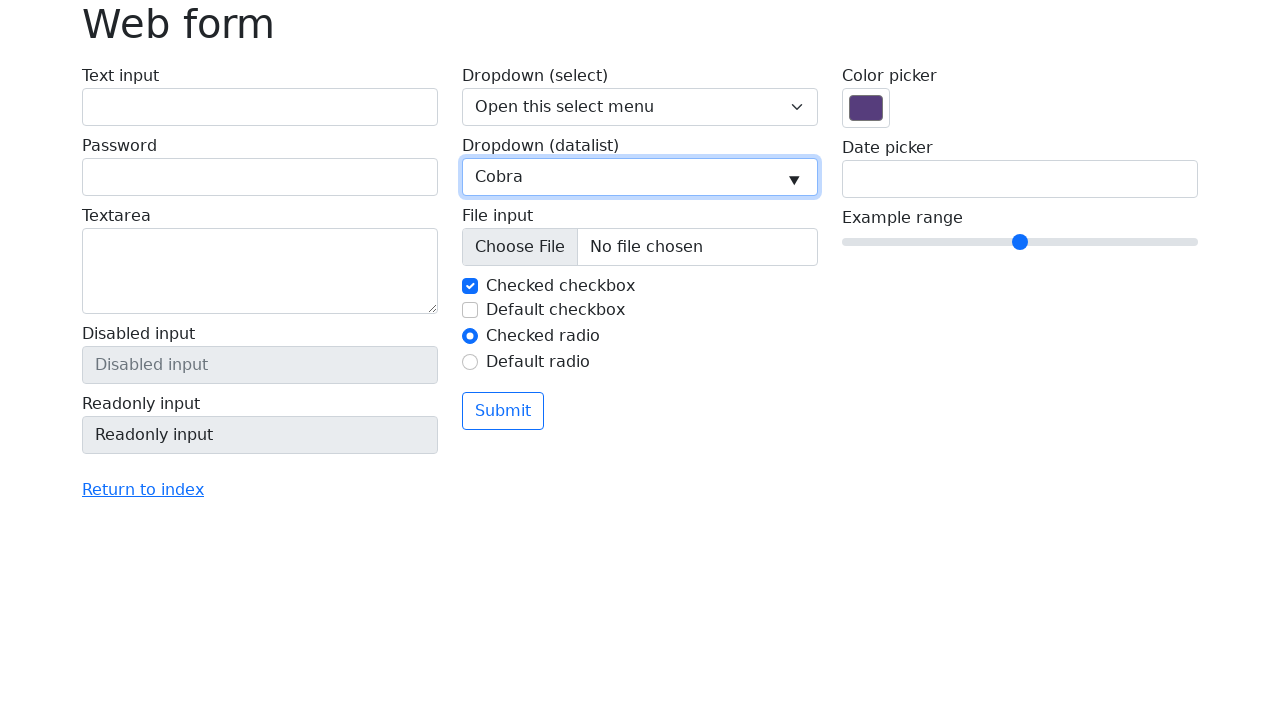